Navigates to the world clock page and verifies that the time zone table with city information is displayed and contains data.

Starting URL: https://www.timeanddate.com/worldclock/

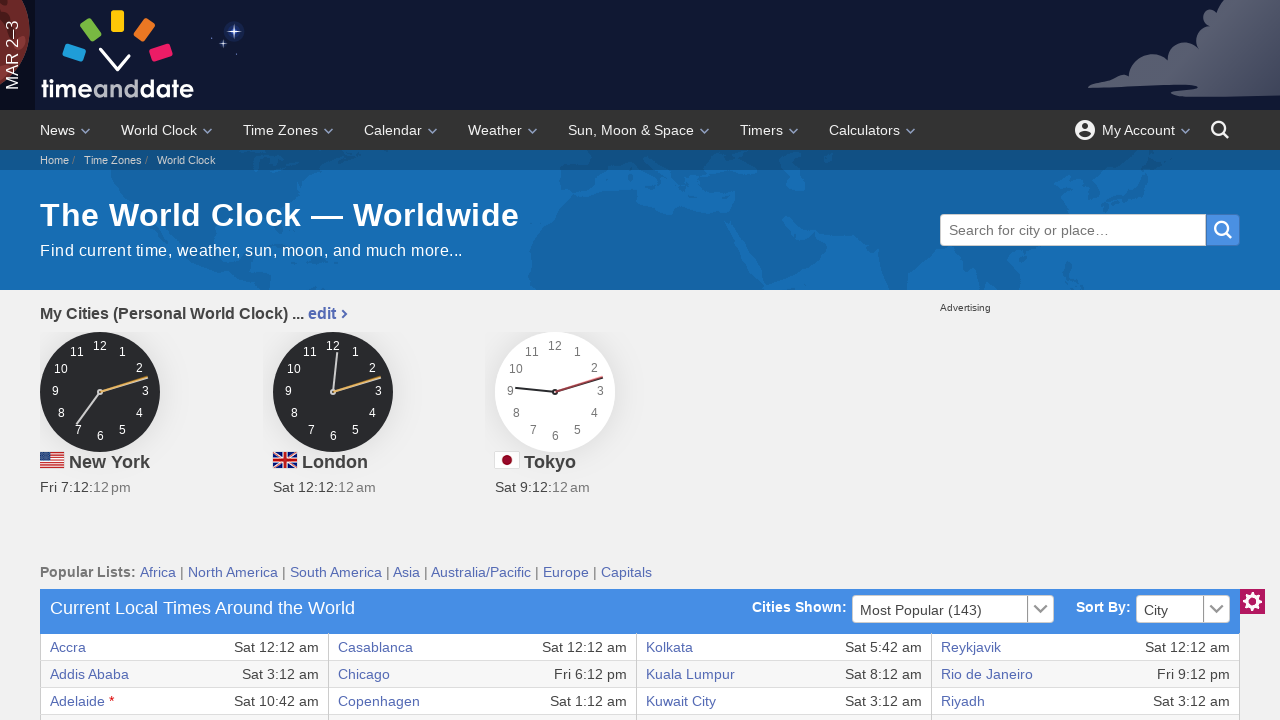

Waited for world clock table to load
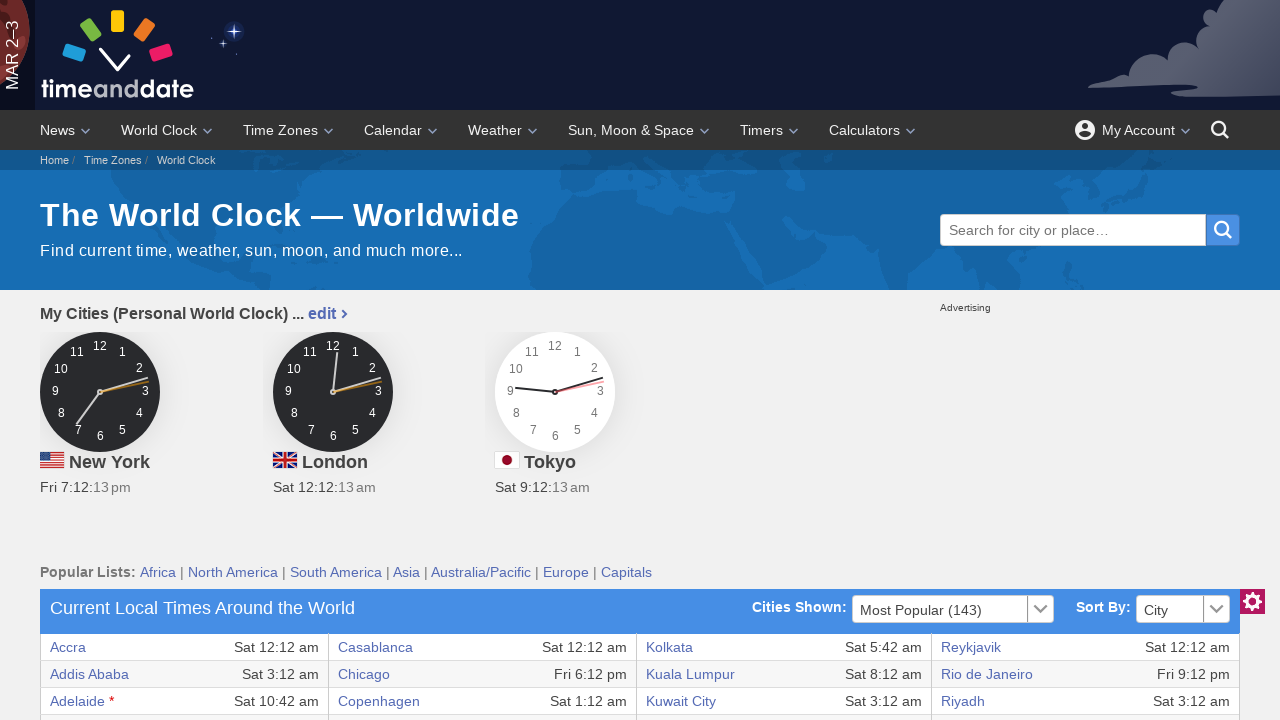

Verified table has at least one row with data
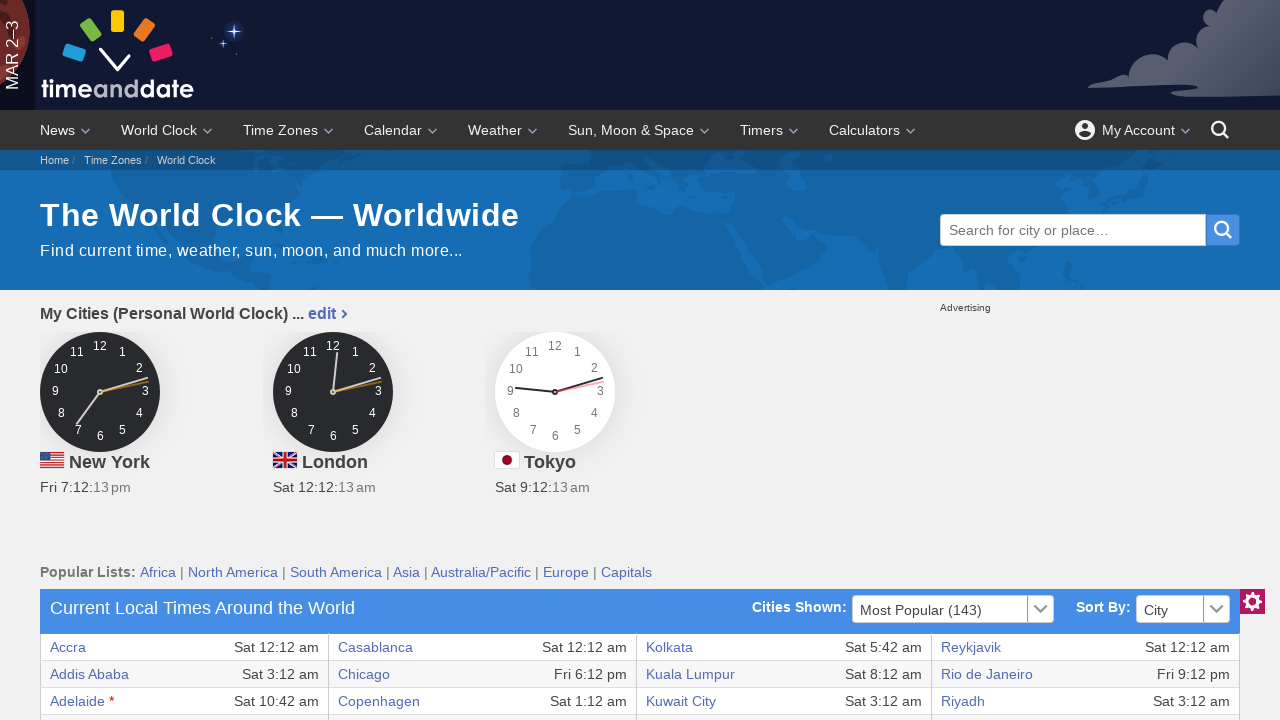

Verified first row contains cells with city and time zone information
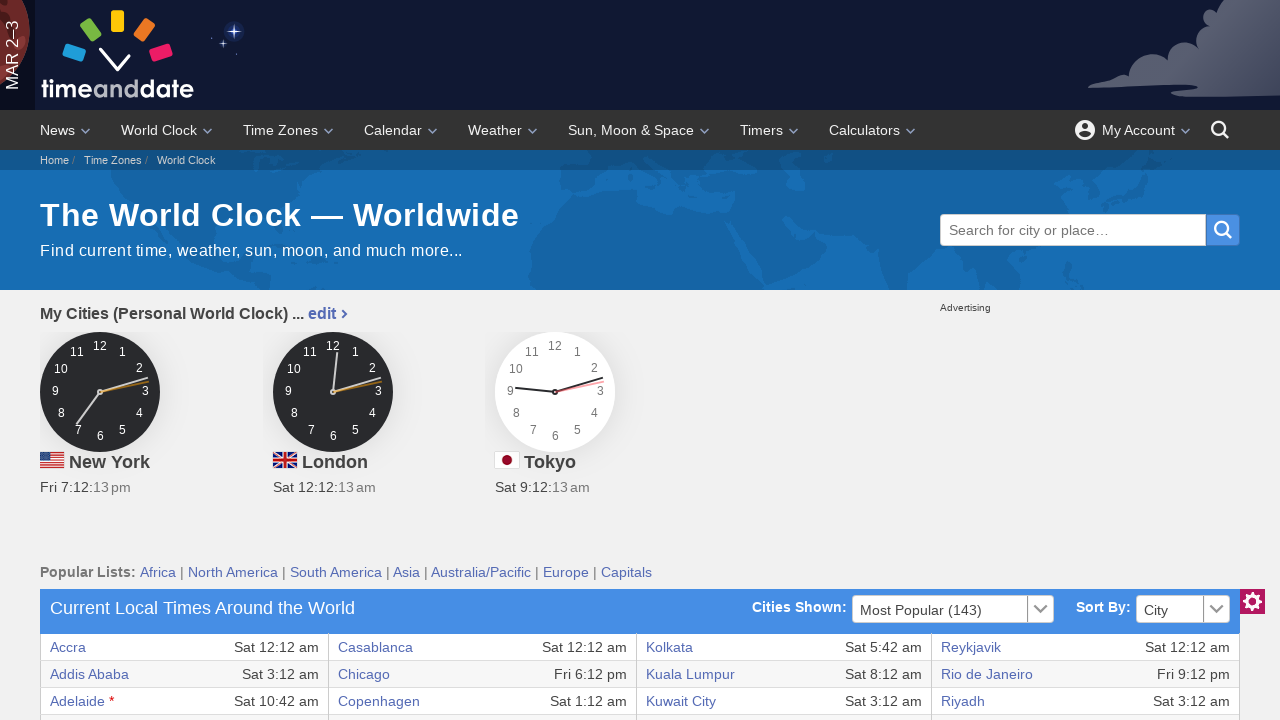

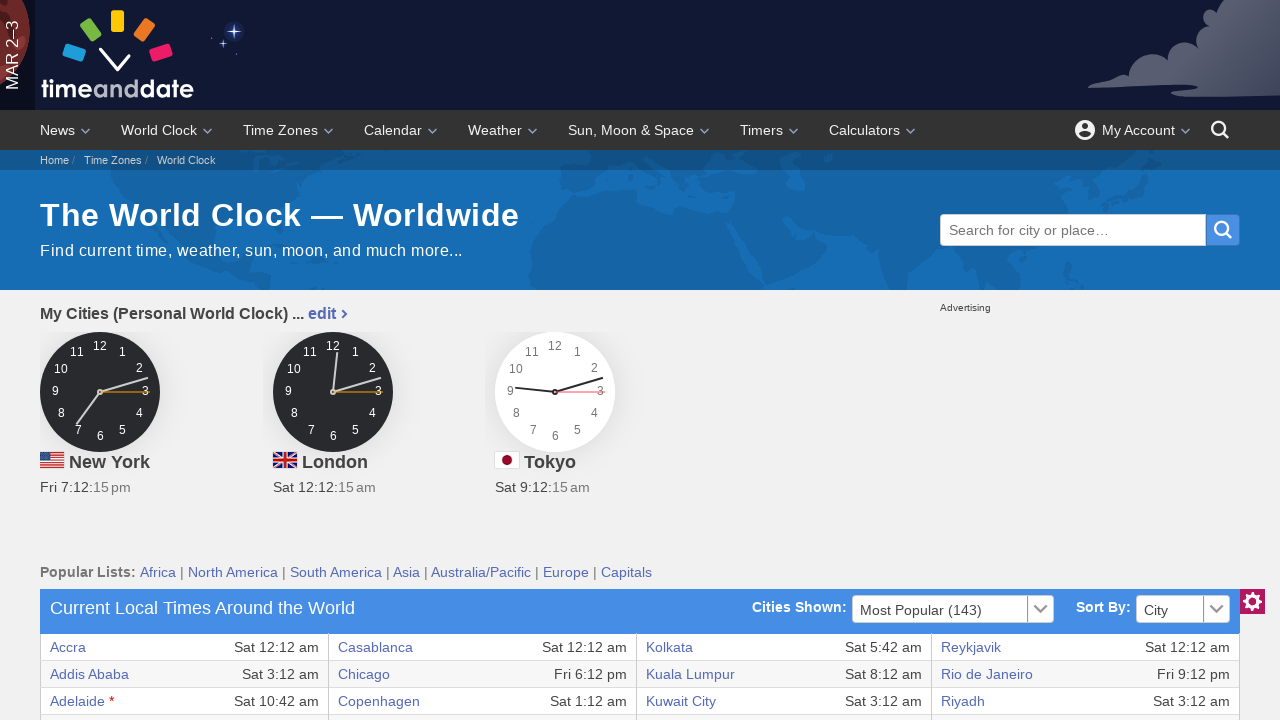